Tests contact form validation by first submitting an empty form to trigger errors, then filling mandatory fields and verifying errors disappear

Starting URL: https://jupiter.cloud.planittesting.com/

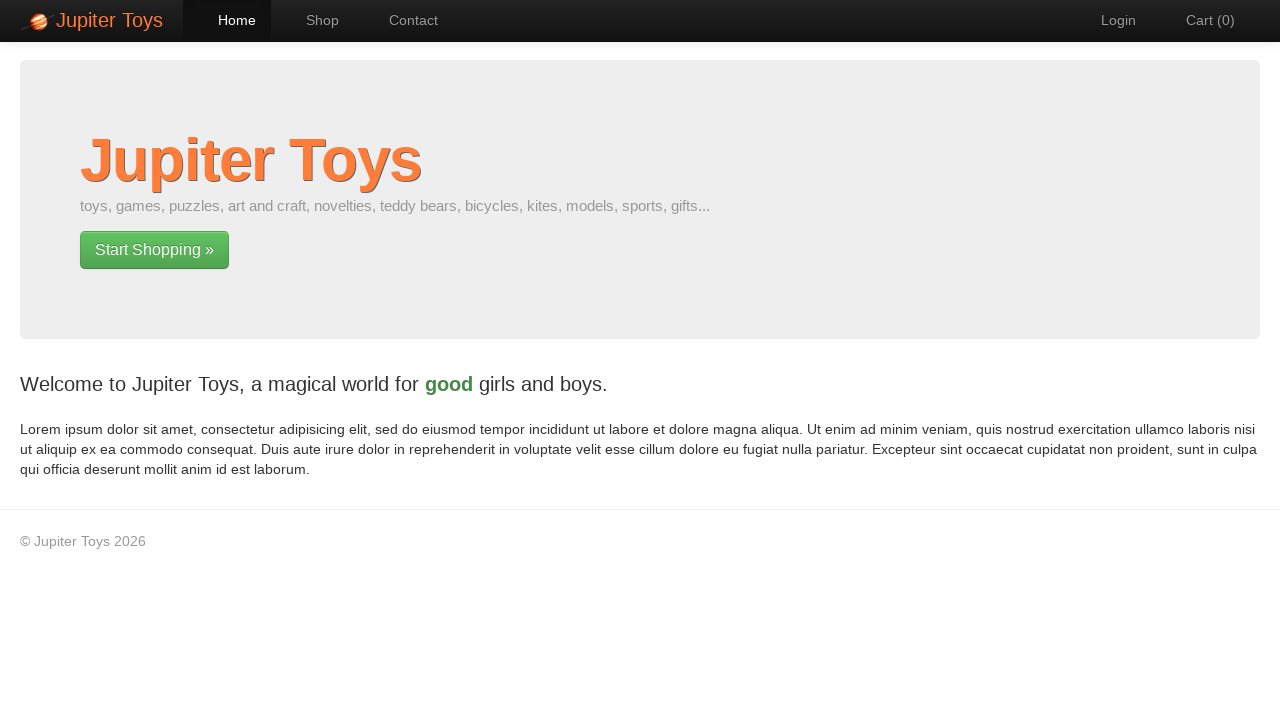

Clicked Contact link to navigate to contact form at (404, 20) on a:text('Contact')
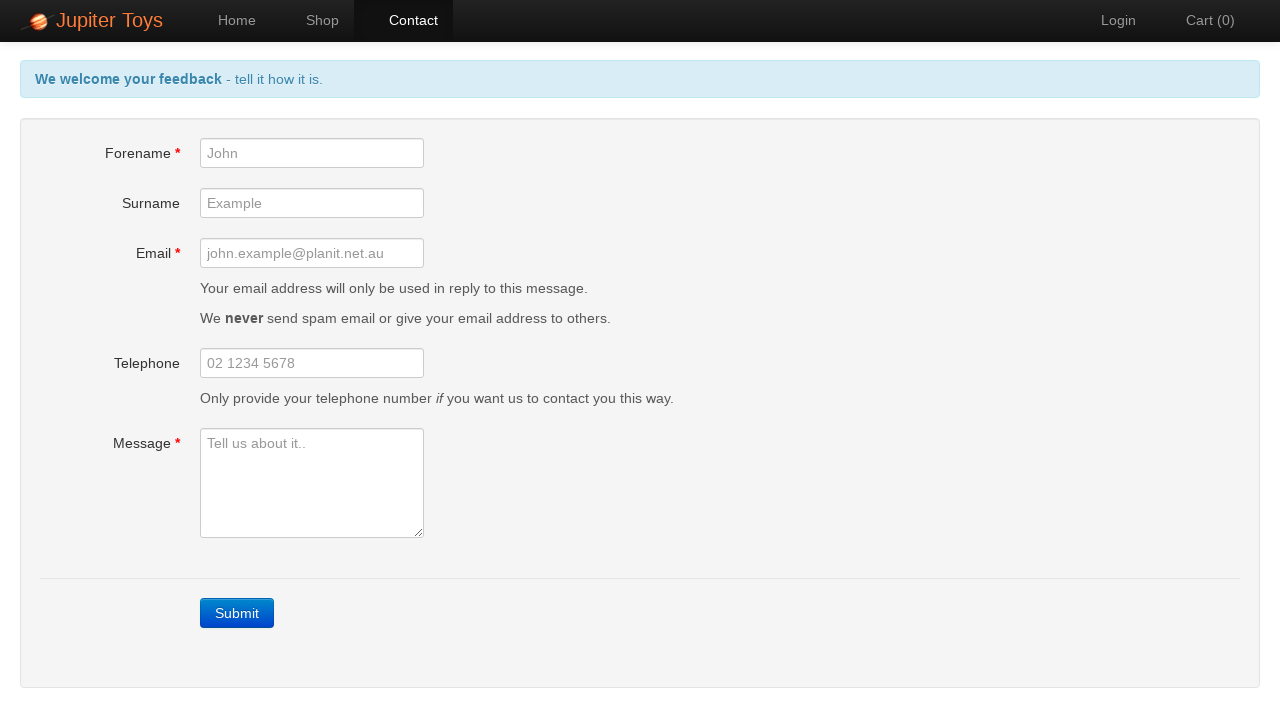

Clicked Submit button with empty form to trigger validation errors at (237, 613) on a:text('Submit')
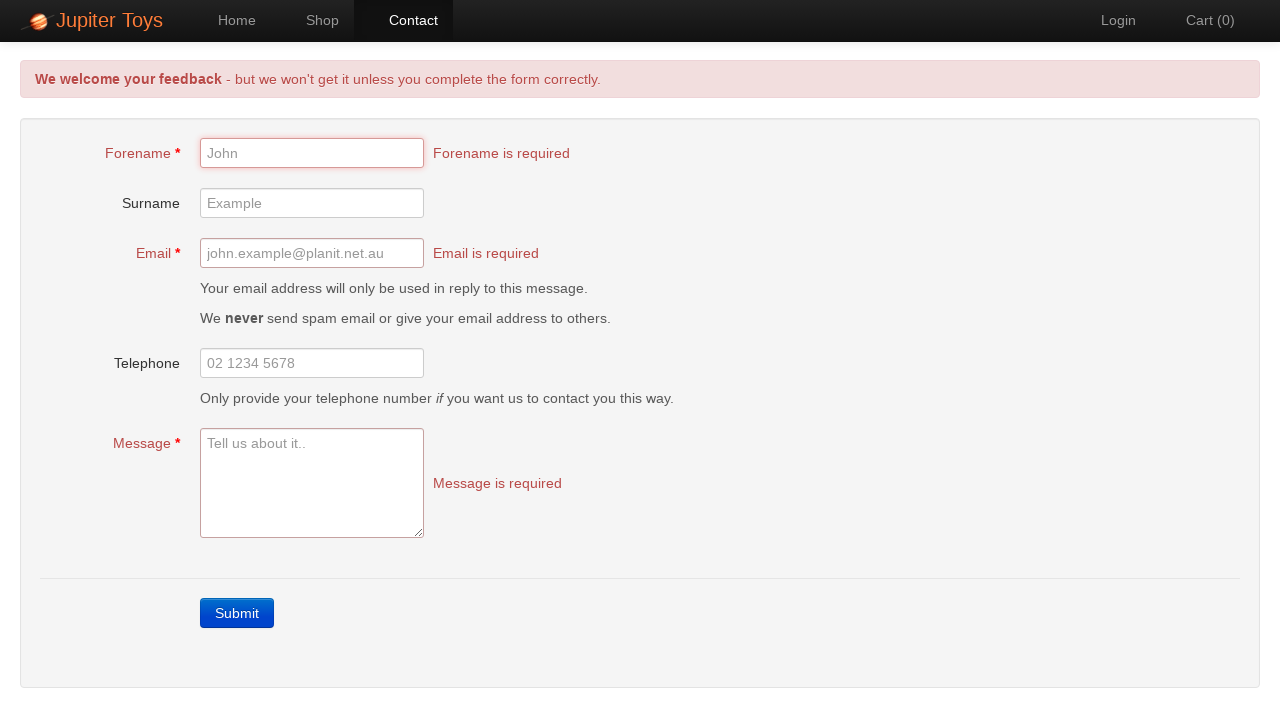

Forename error message appeared after submitting empty form
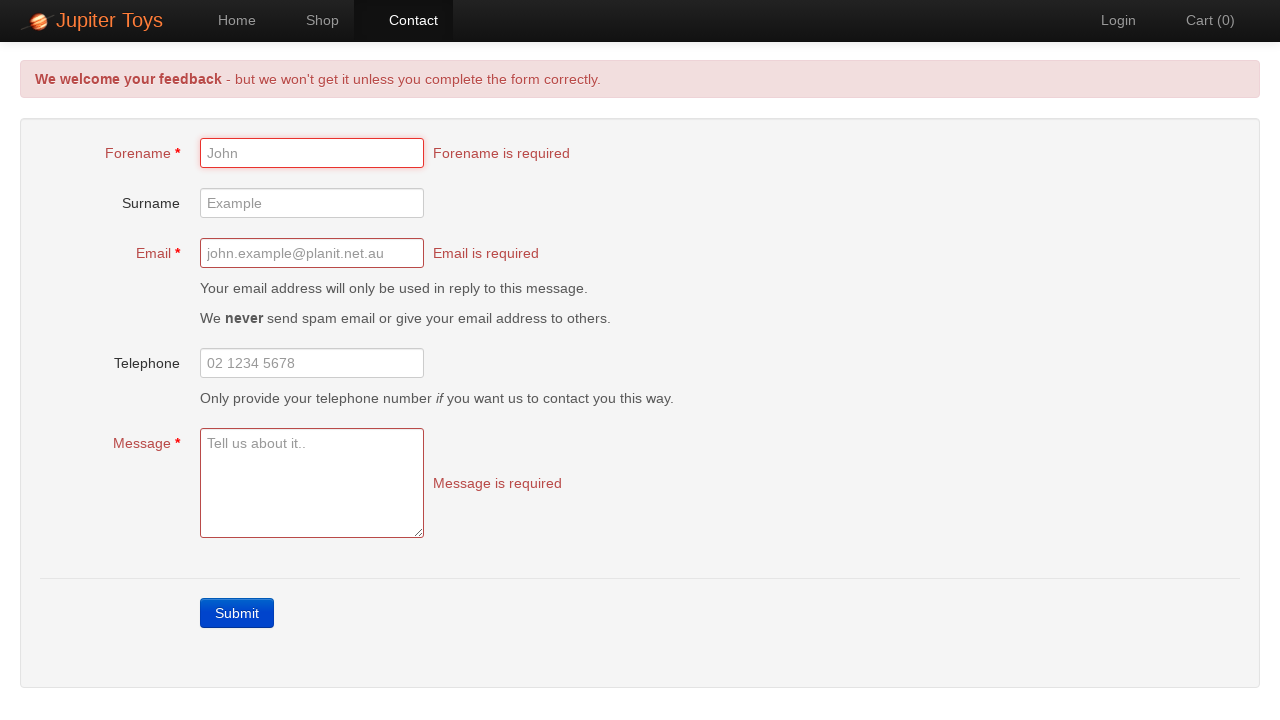

Filled forename field with 'Test Forename' on #forename
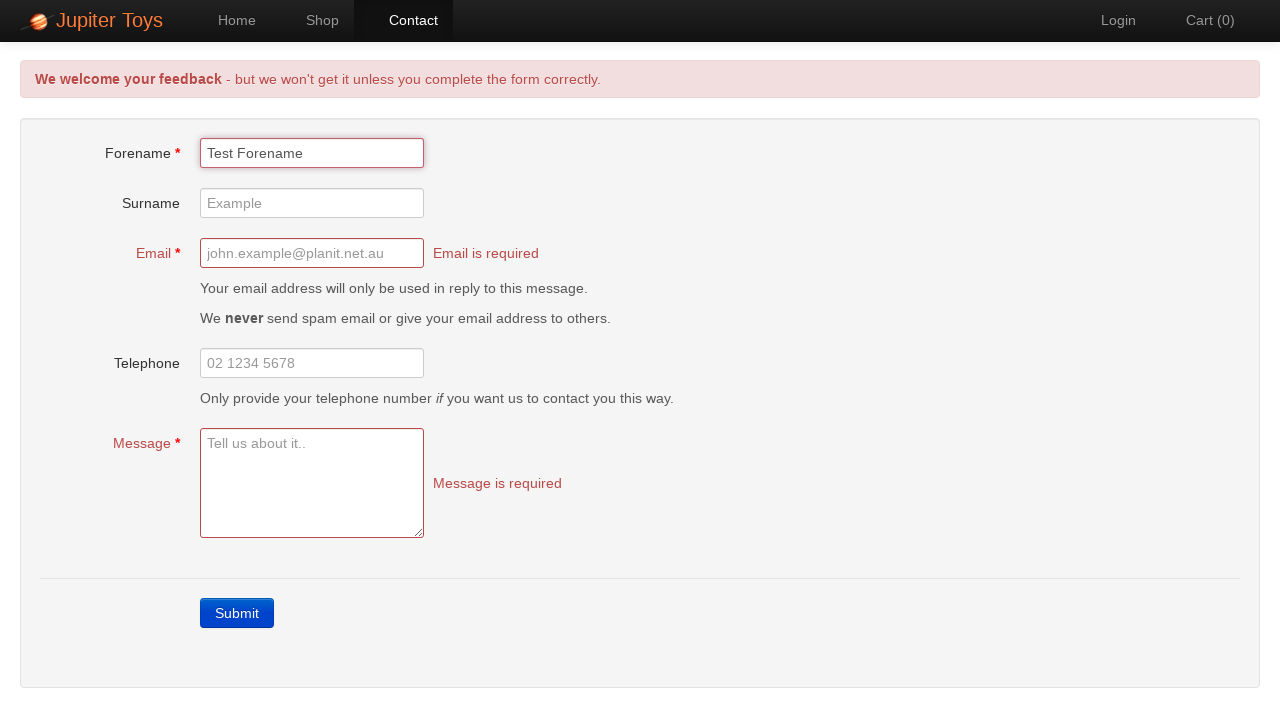

Filled email field with 'test@gmail.com' on #email
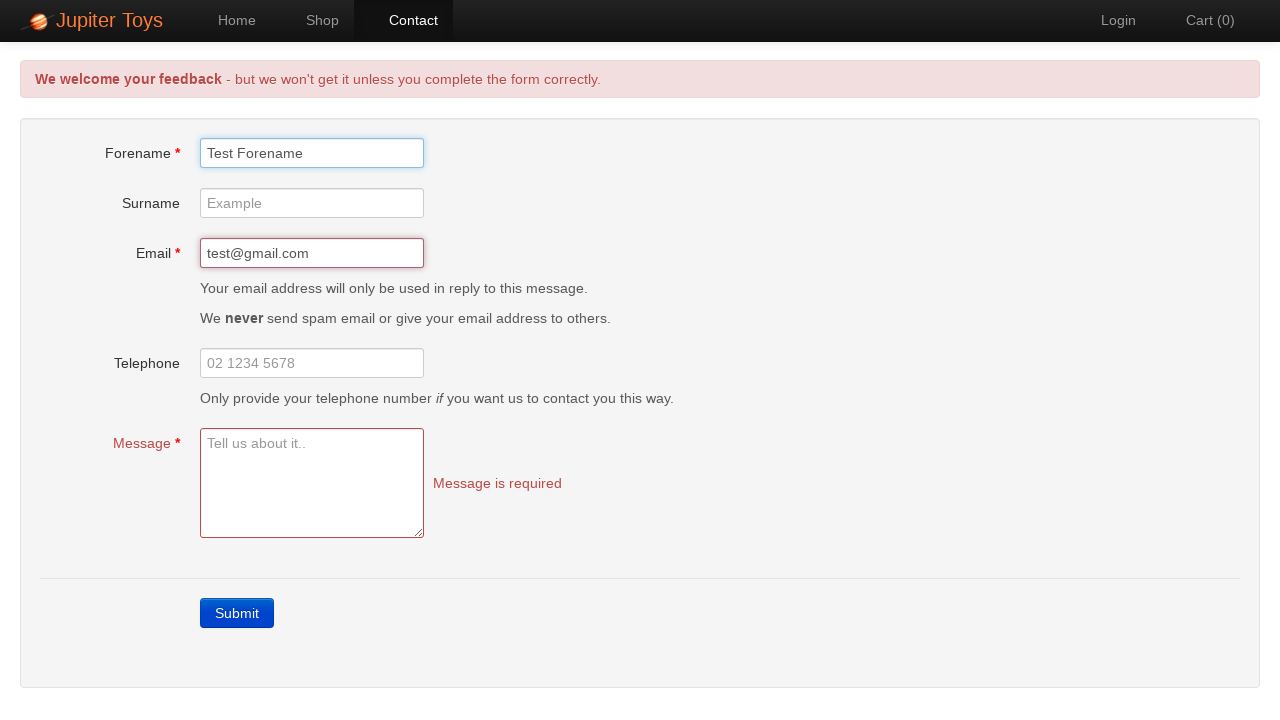

Filled message field with 'testmessage' on #message
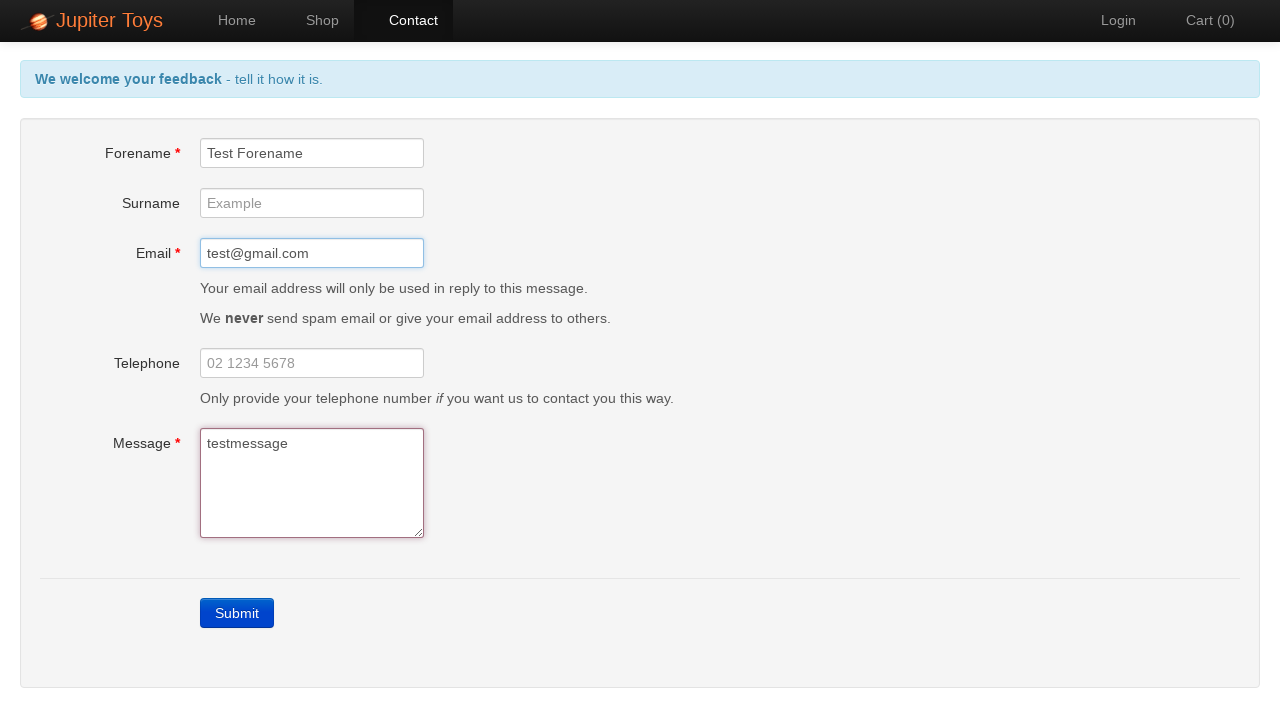

Forename error message disappeared after filling mandatory fields
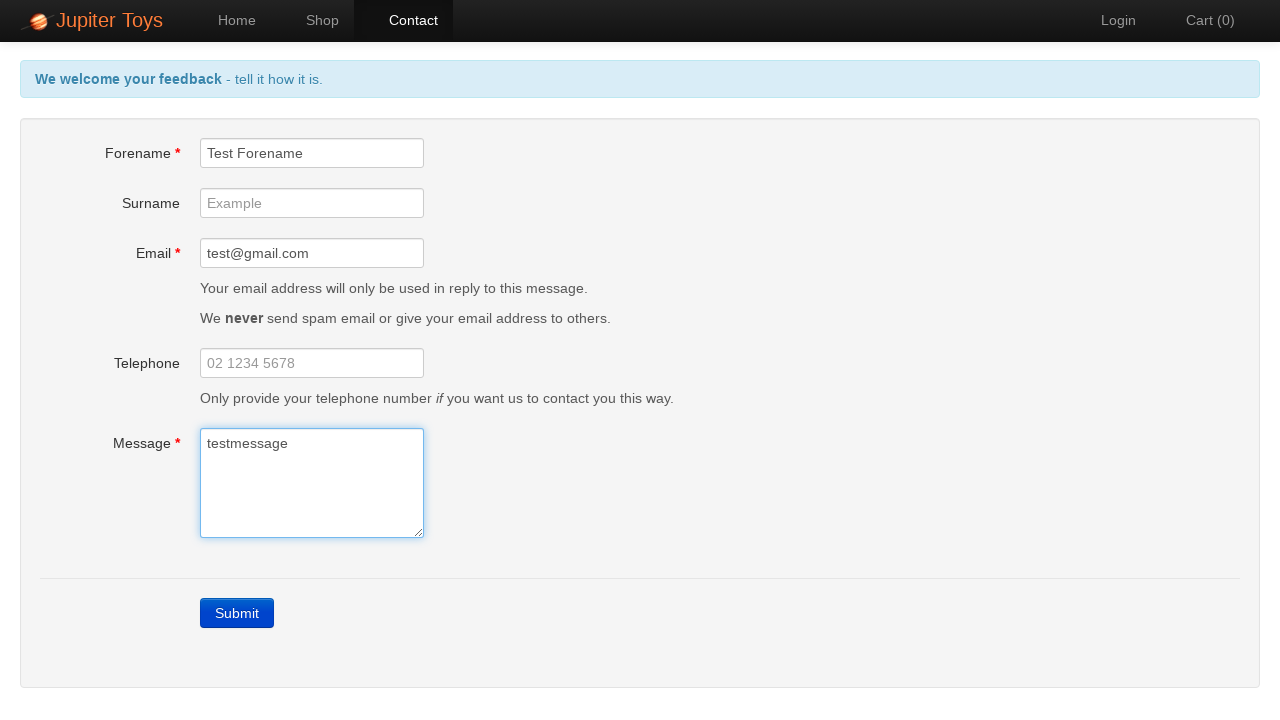

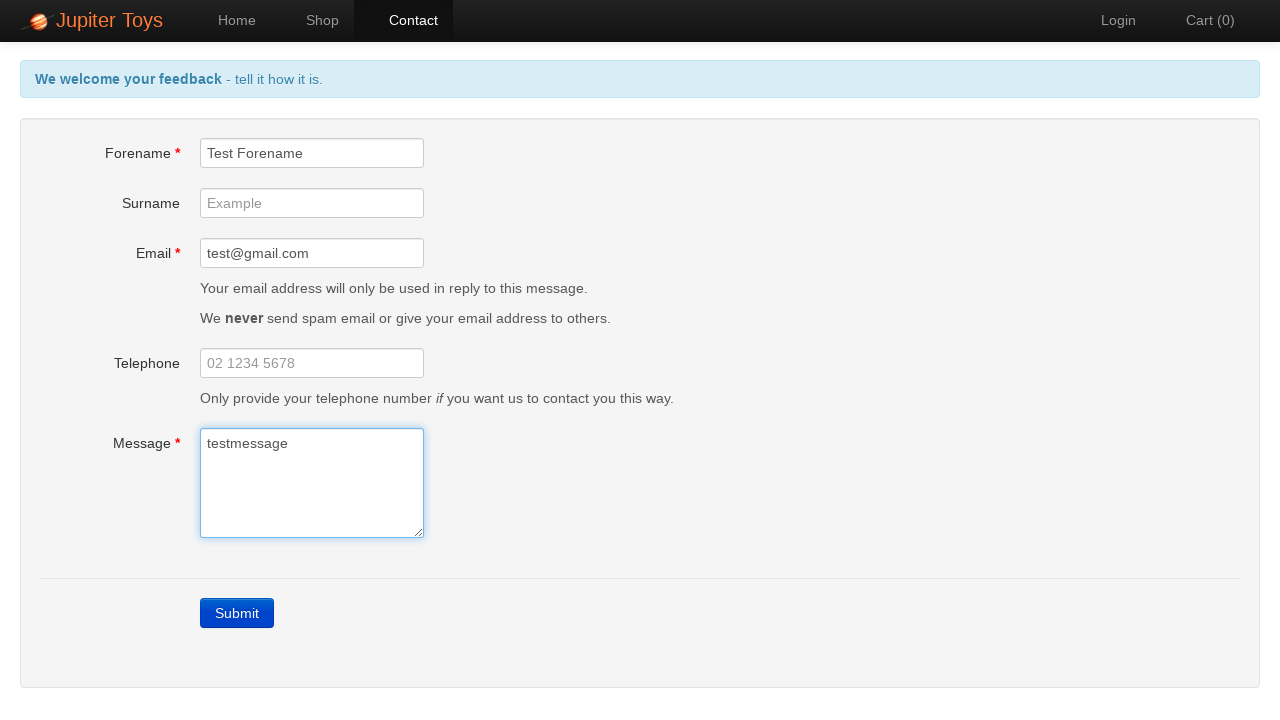